Fills out a practice registration form on DemoQA website with personal details including name, email, gender, phone number, date of birth, subjects, hobbies, address, and state/city selections, then verifies the submitted data in a modal confirmation table.

Starting URL: https://demoqa.com/automation-practice-form

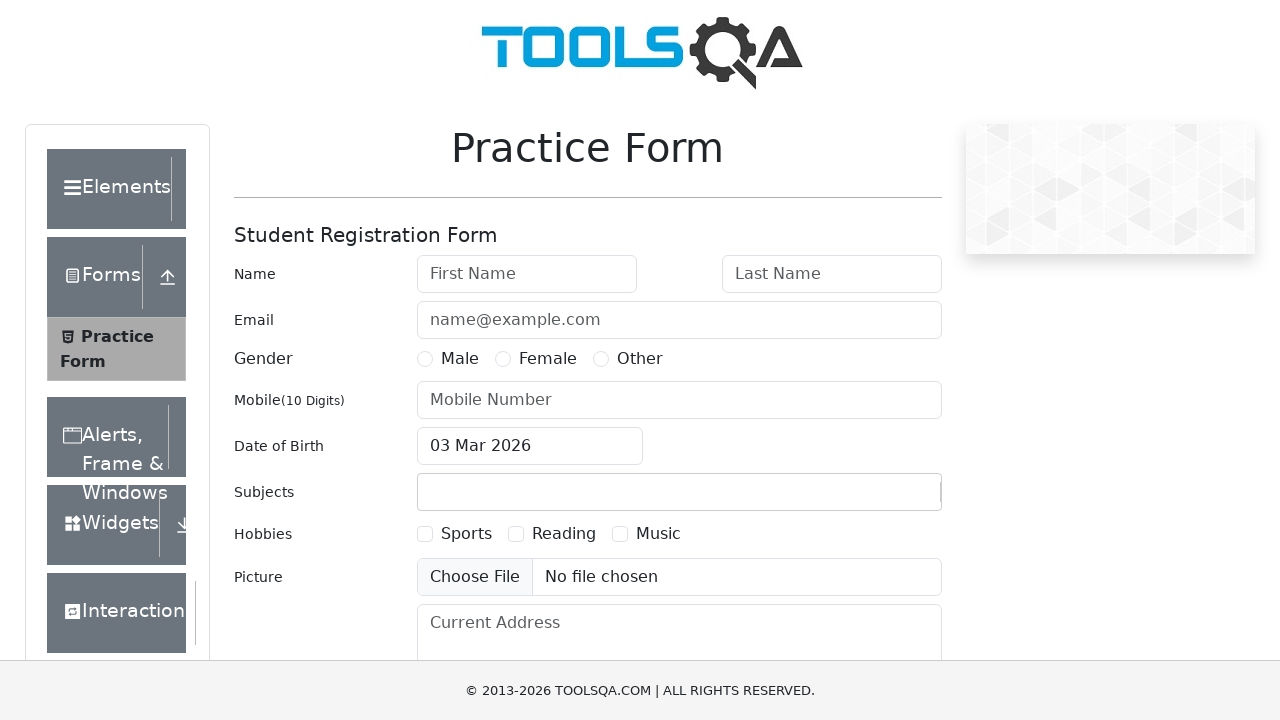

Removed fixed banner ad element
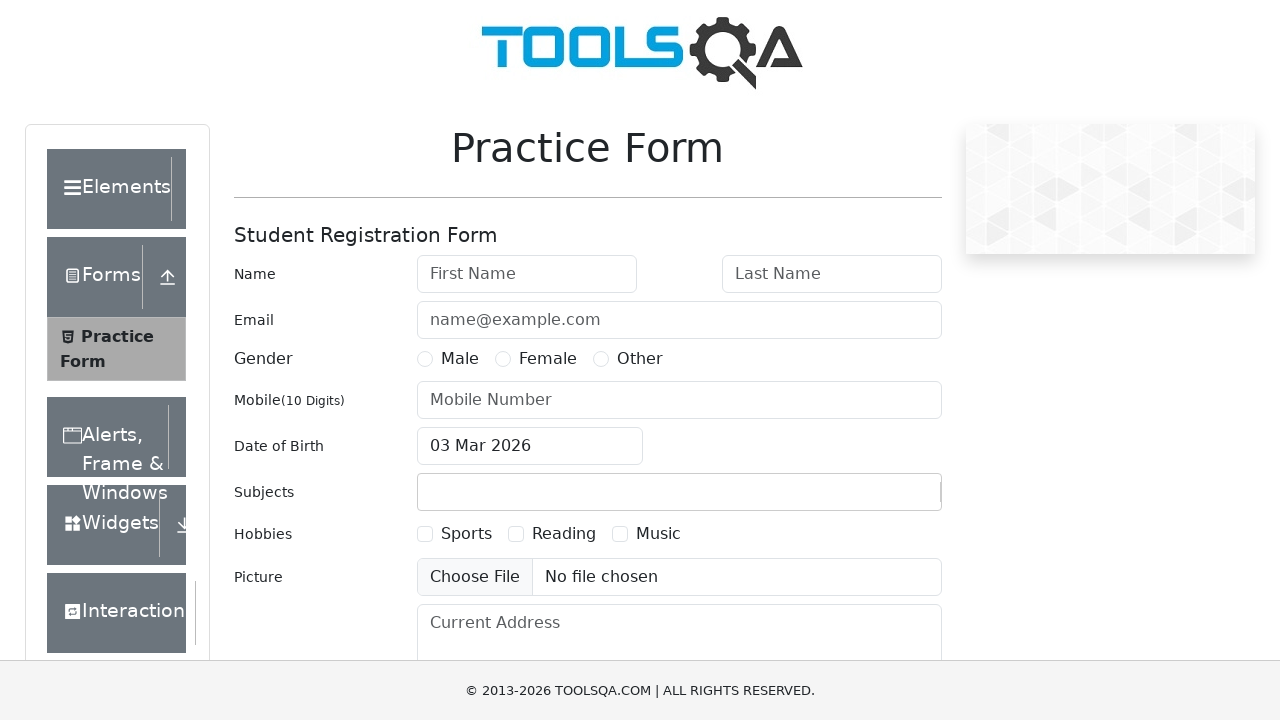

Removed footer element
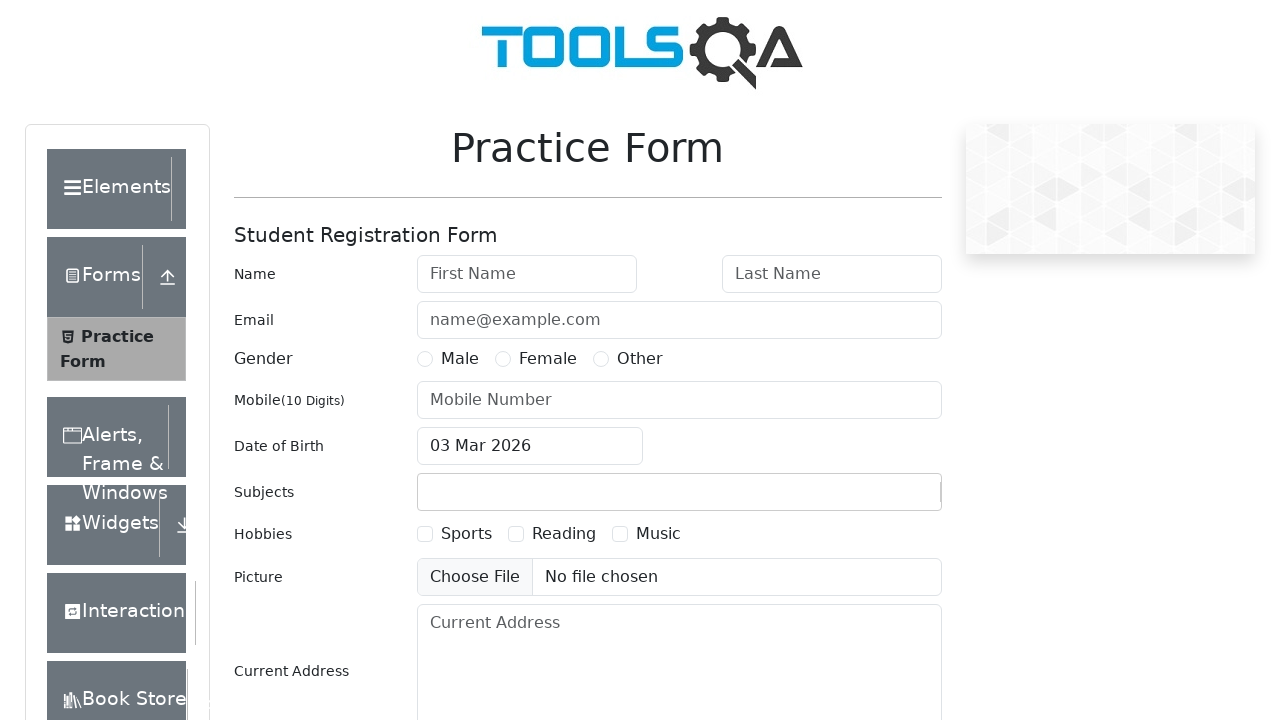

Filled first name field with 'Basil' on #firstName
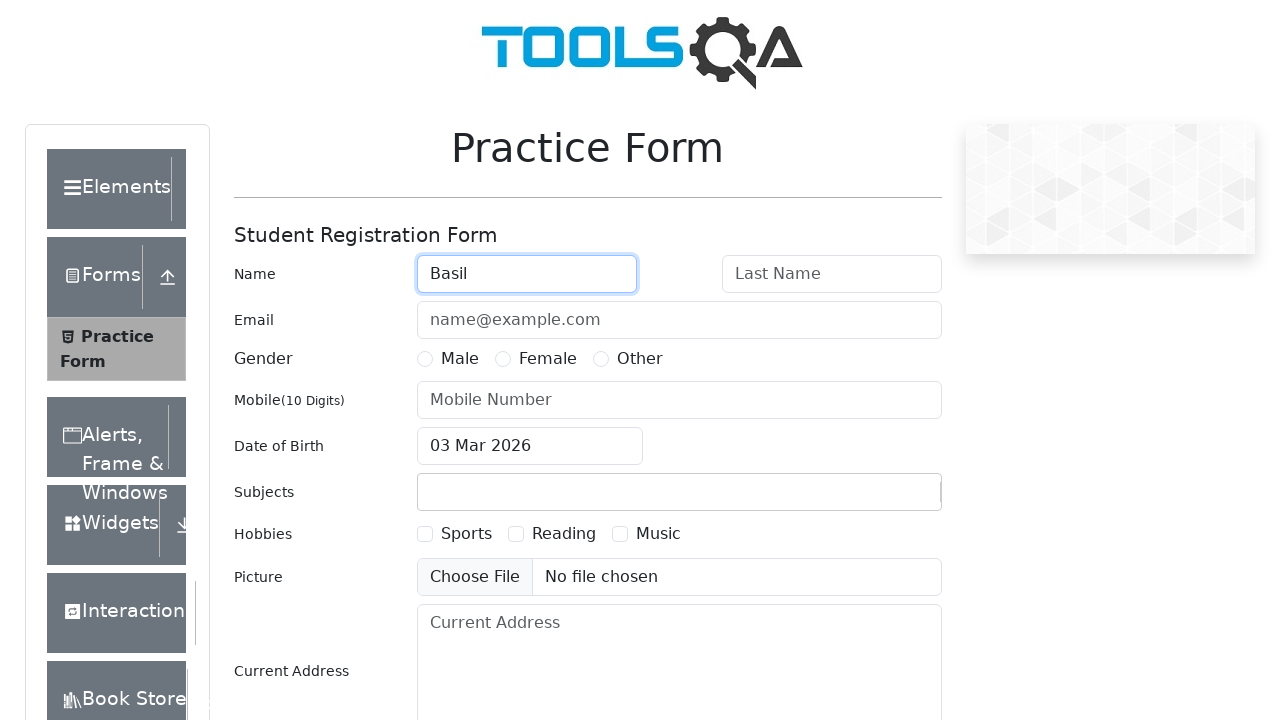

Filled last name field with 'Pupkin' on #lastName
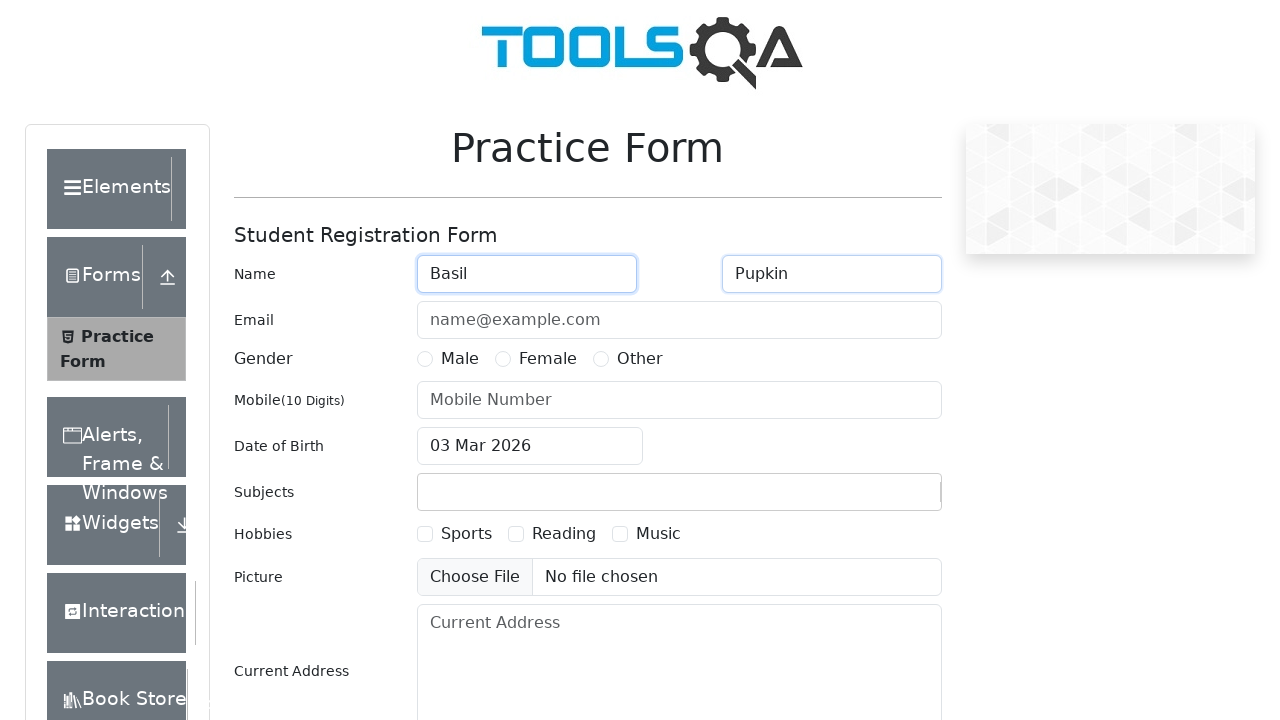

Filled email field with 'pupkin@basil.com' on #userEmail
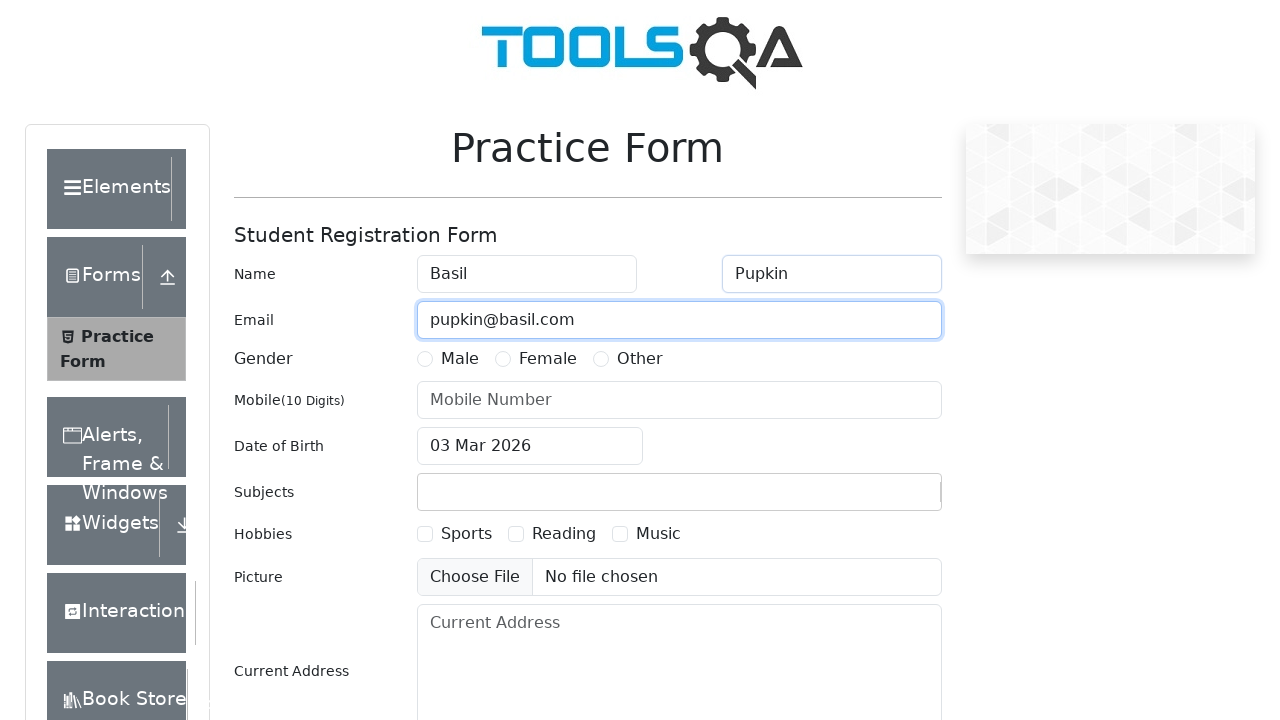

Selected gender 'Male' at (460, 359) on #genterWrapper label >> internal:has-text="Male"i >> nth=0
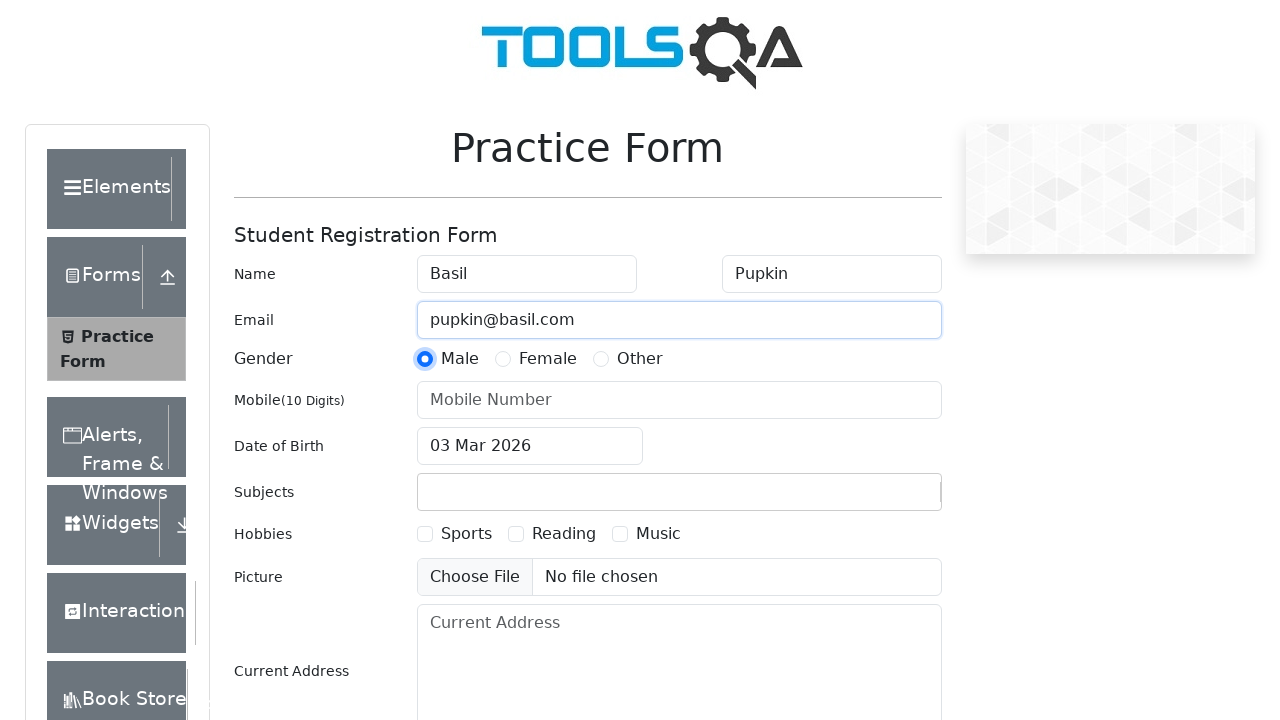

Filled phone number field with '0441234567' on #userNumber
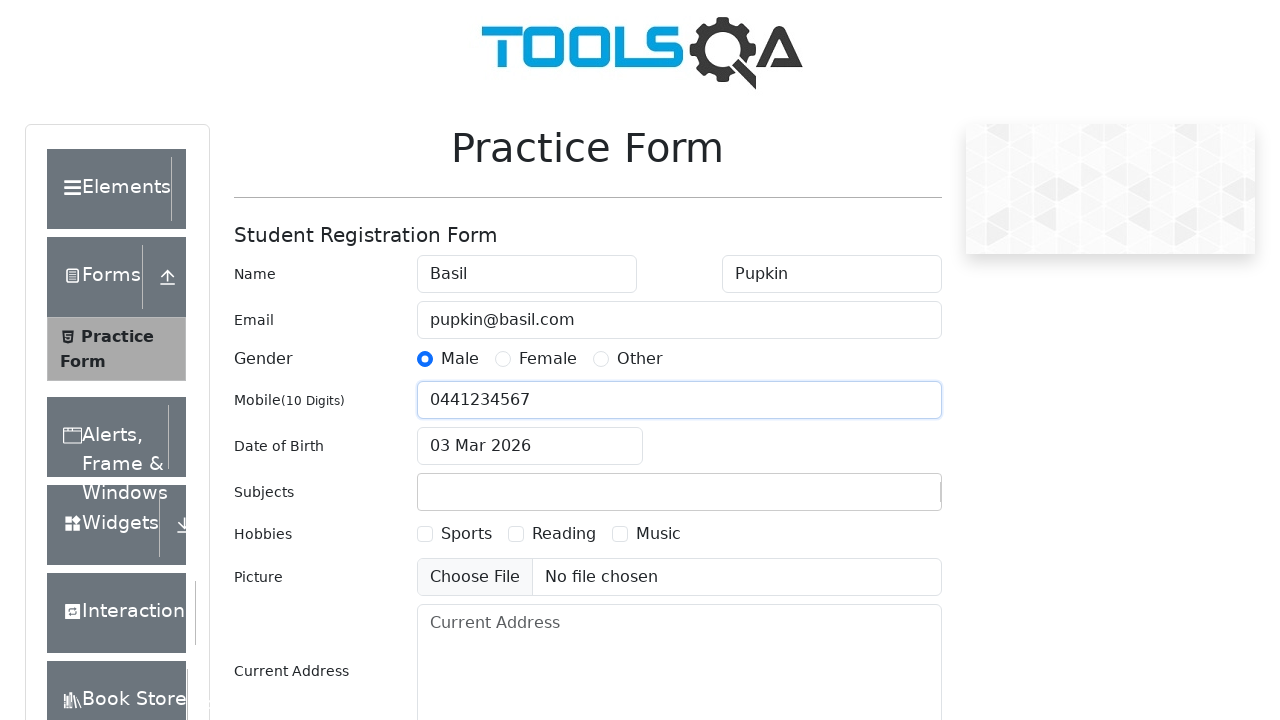

Clicked date of birth input field to open date picker at (530, 446) on #dateOfBirthInput
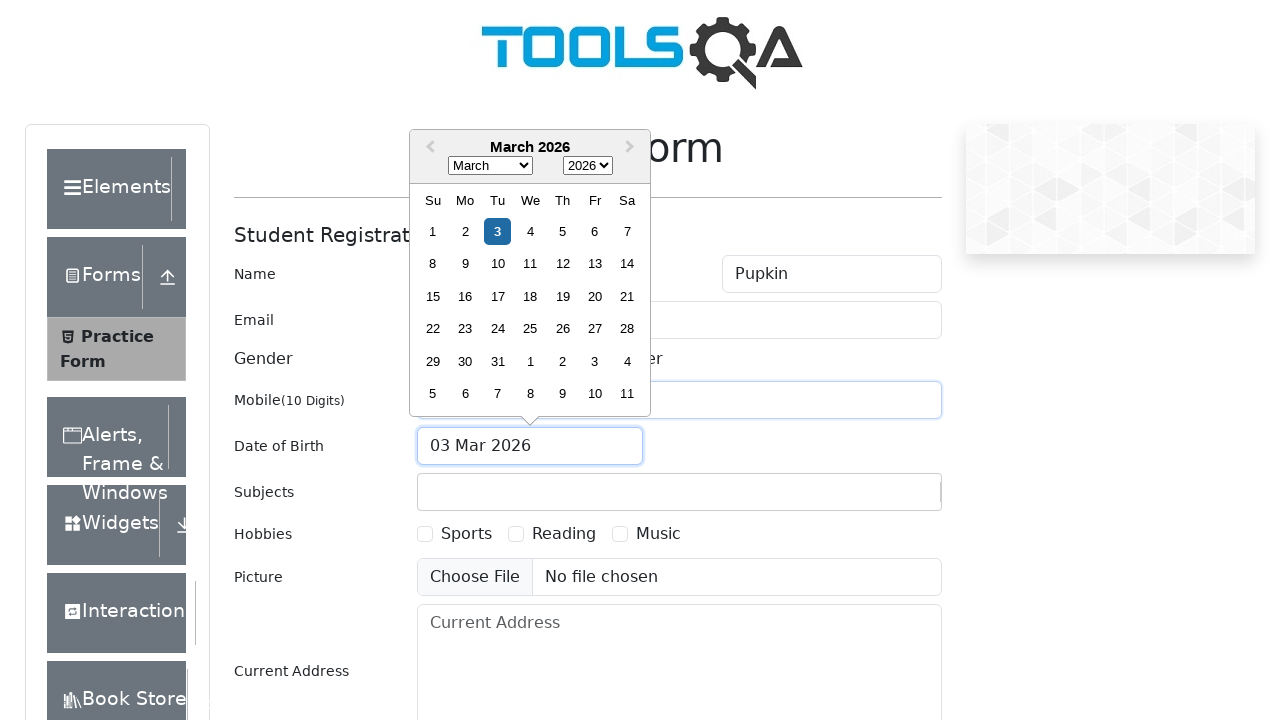

Selected February from month dropdown on .react-datepicker__month-select
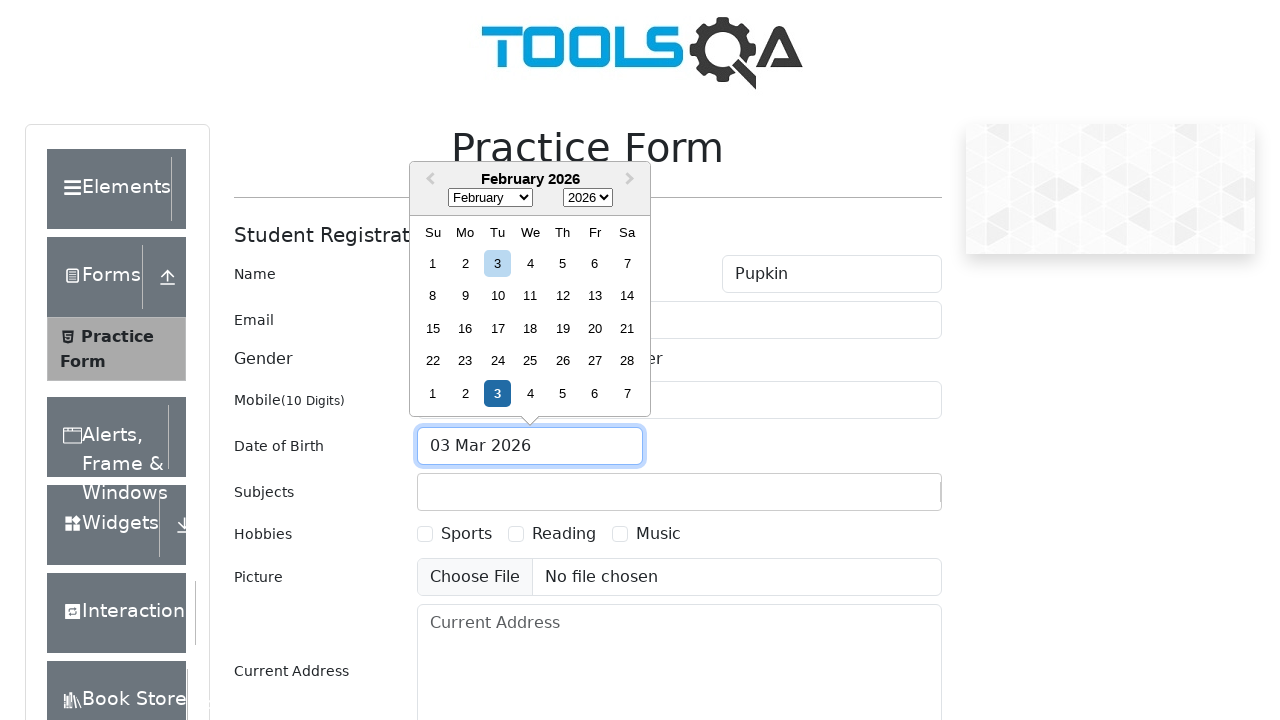

Selected 1982 from year dropdown on .react-datepicker__year-select
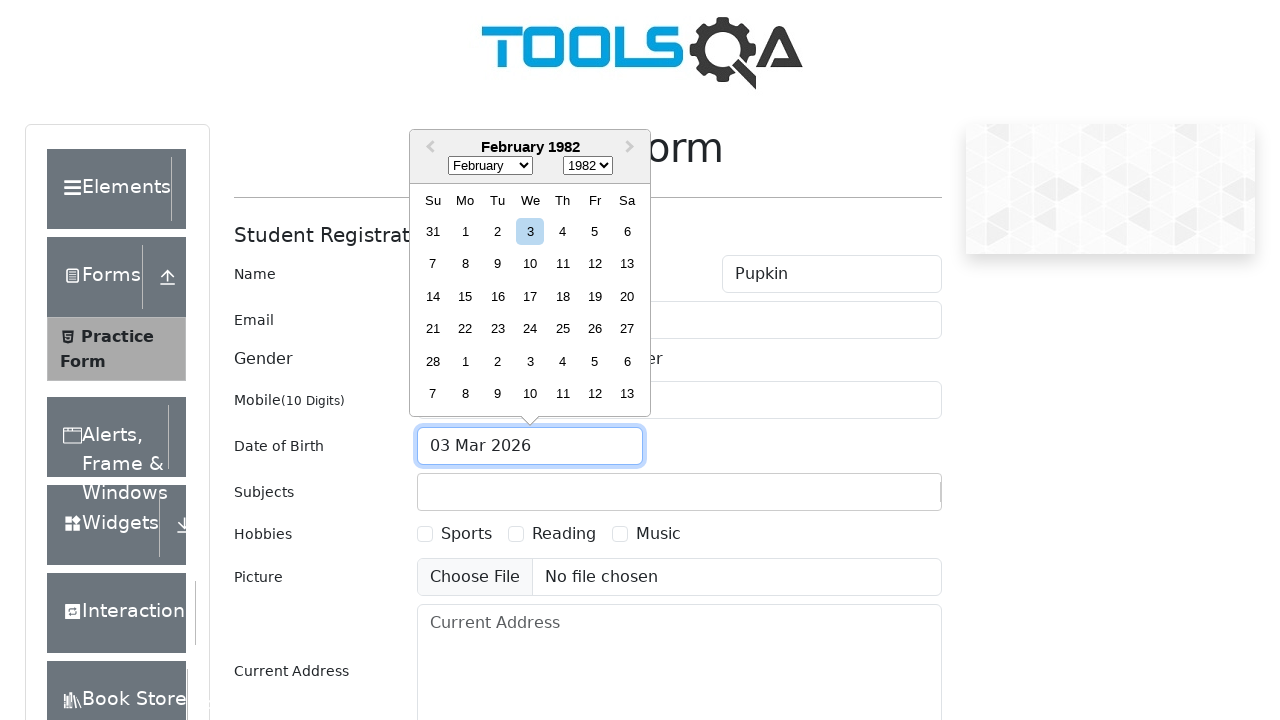

Selected 6th day of the month from date picker at (627, 231) on .react-datepicker__day--006:not(.react-datepicker__day--outside-month)
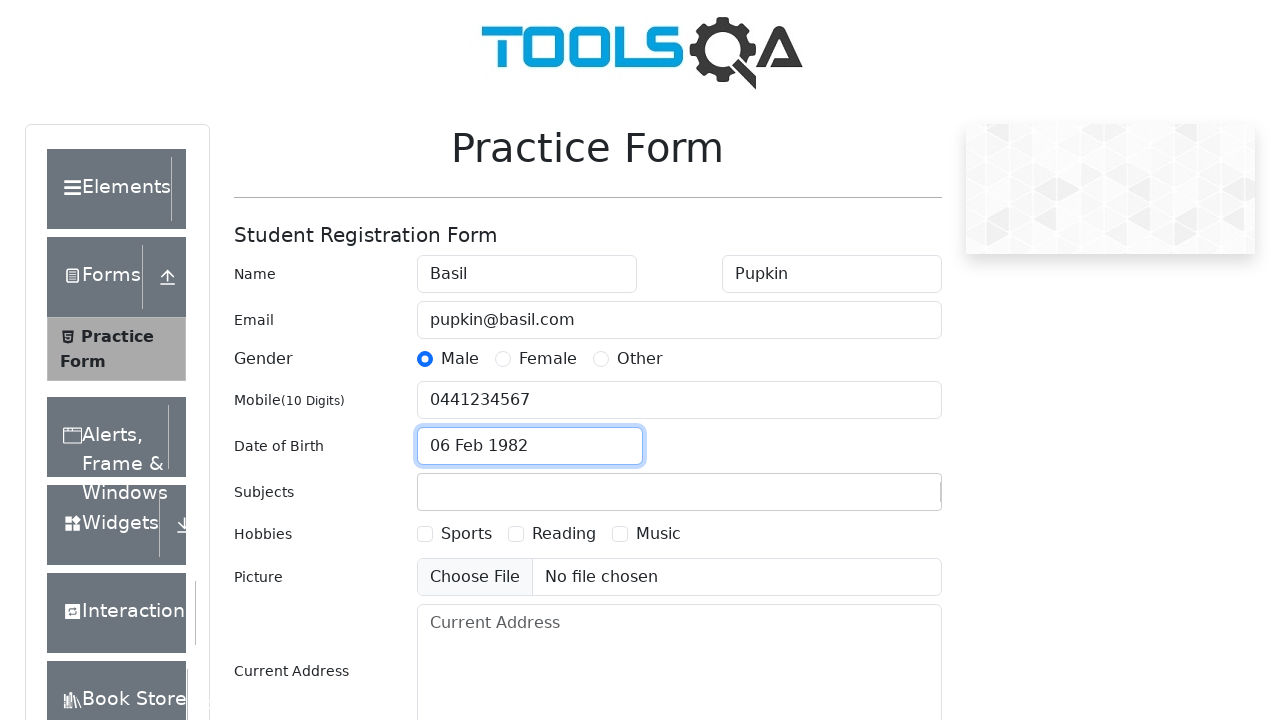

Typed 'Bio' in subjects input field on #subjectsInput
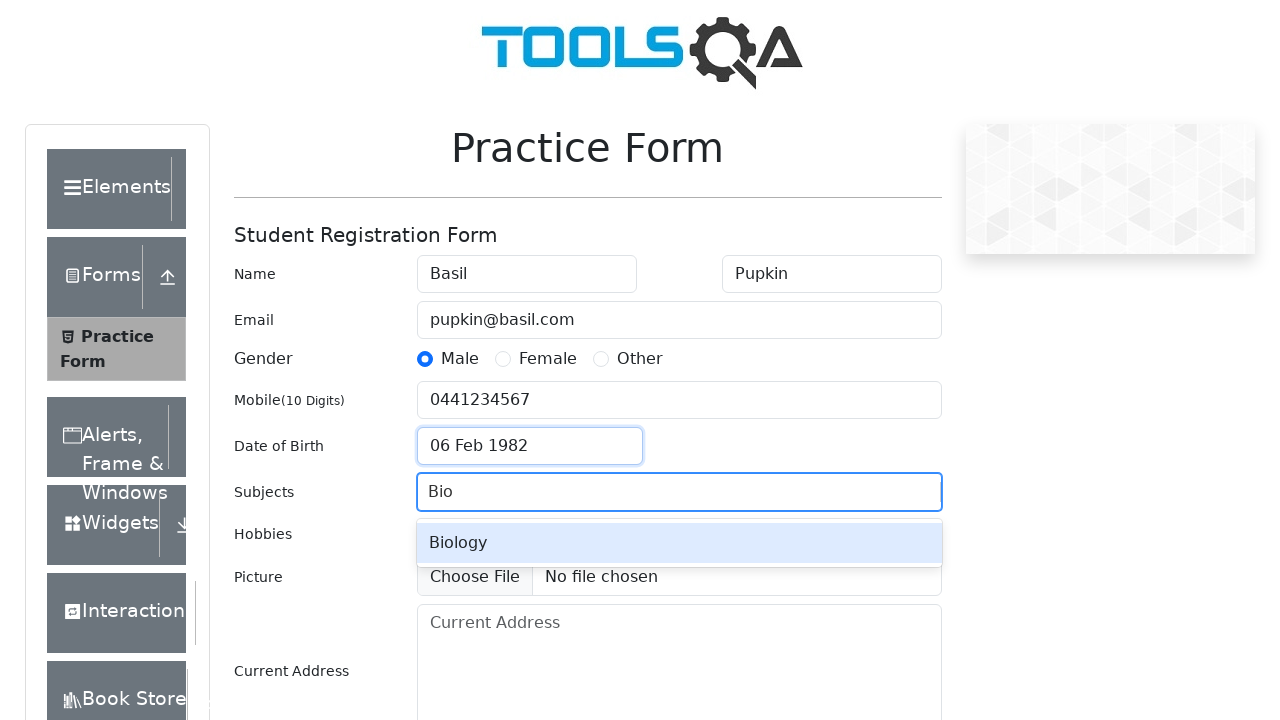

Selected 'Biology' from subject suggestions at (679, 543) on .subjects-auto-complete__option >> internal:has-text="Biology"i
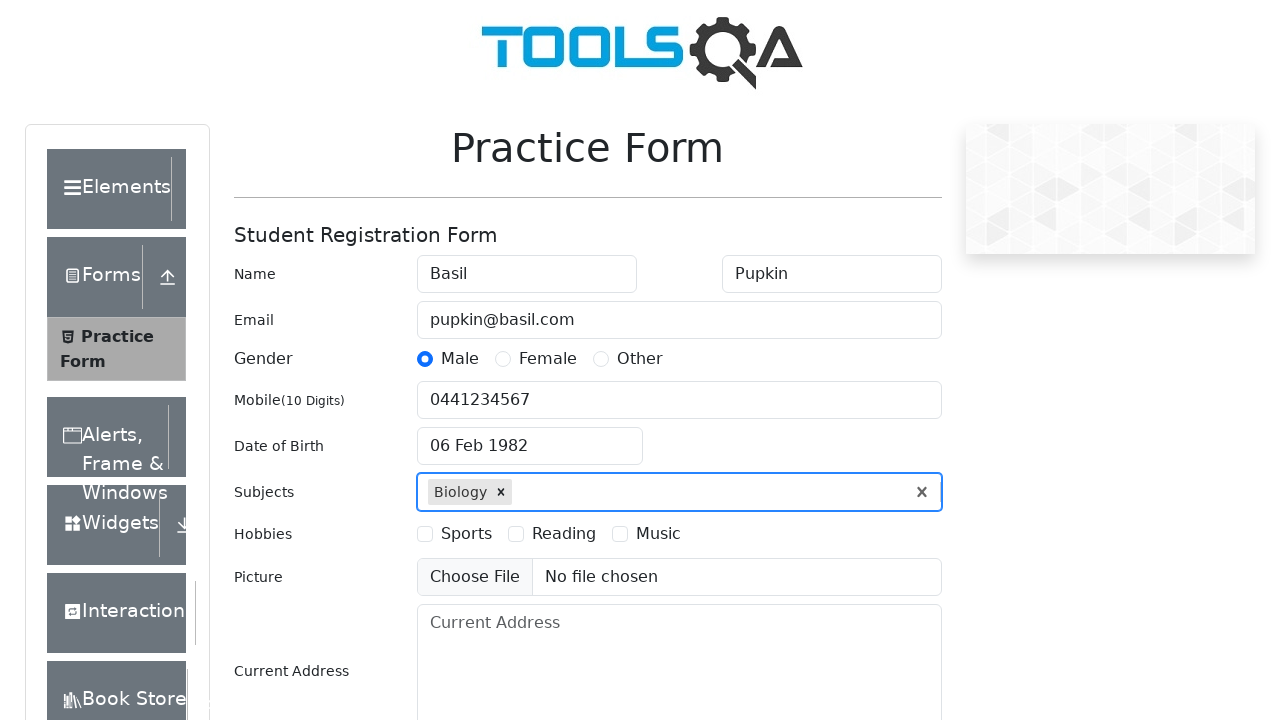

Selected 'Sports' hobby checkbox at (466, 534) on #hobbiesWrapper label >> internal:has-text="Sports"i >> nth=0
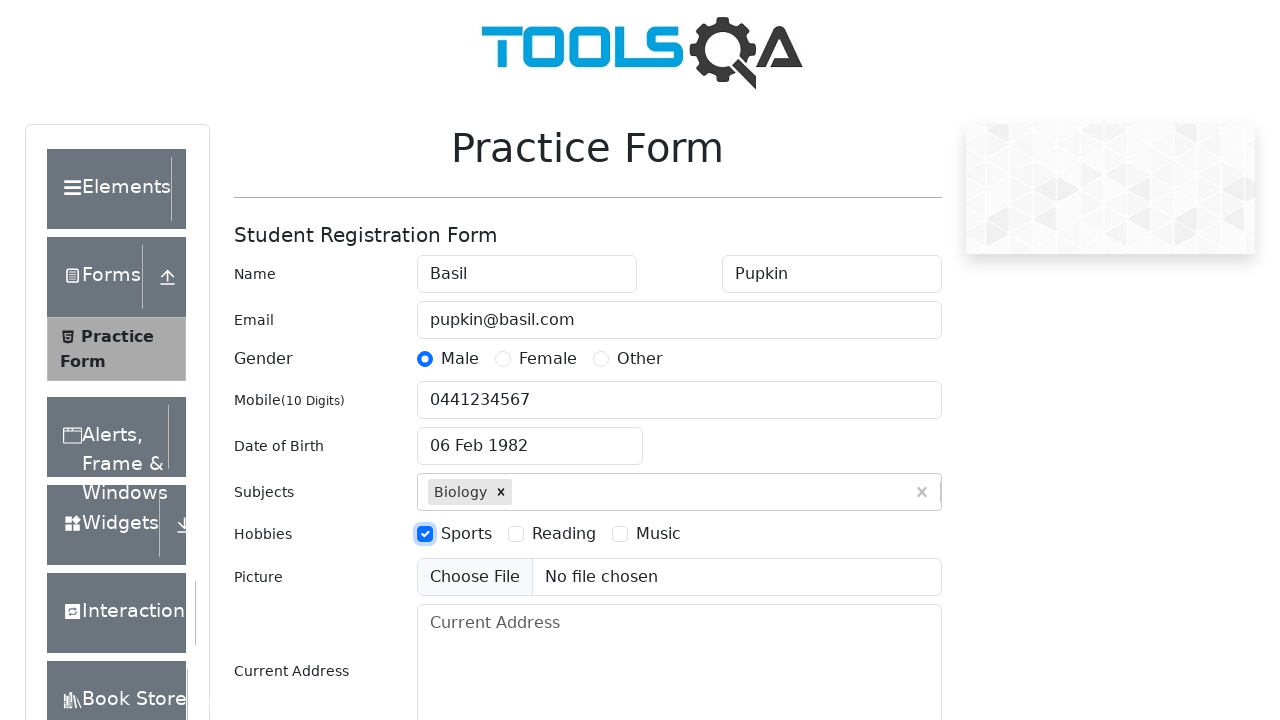

Selected 'Reading' hobby checkbox at (564, 534) on #hobbiesWrapper label >> internal:has-text="Reading"i >> nth=0
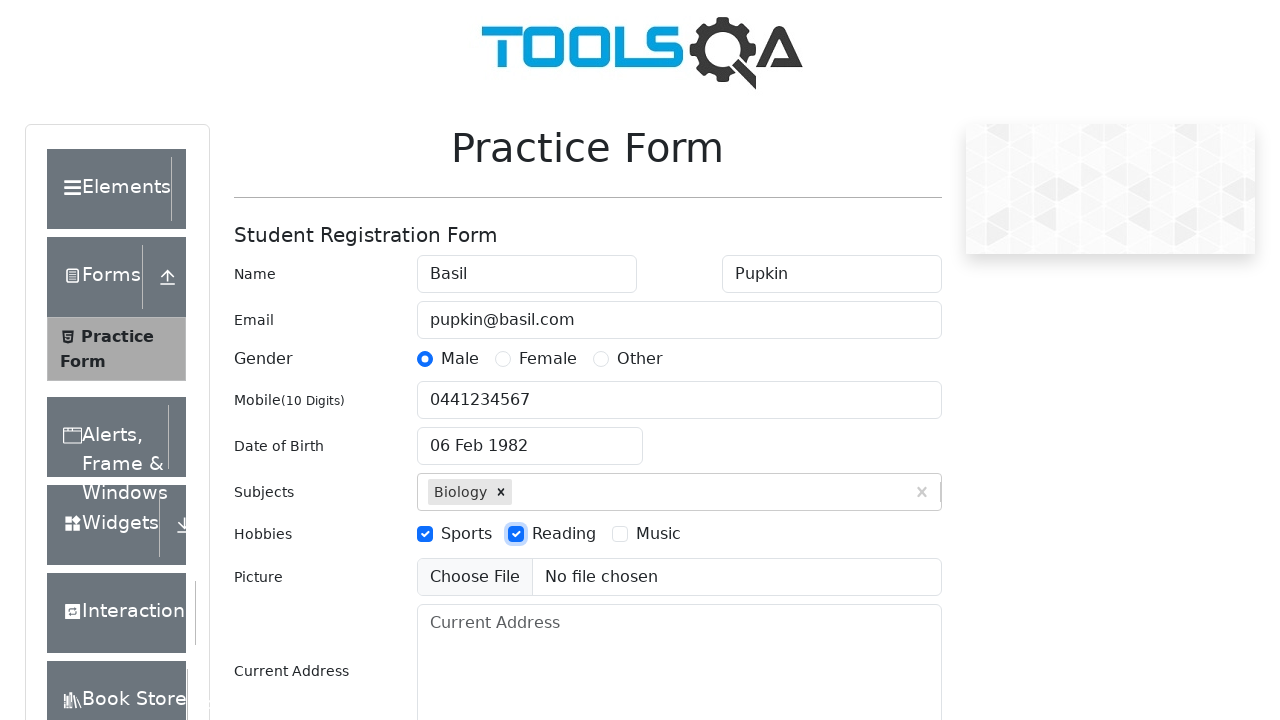

Selected 'Music' hobby checkbox at (658, 534) on #hobbiesWrapper label >> internal:has-text="Music"i >> nth=0
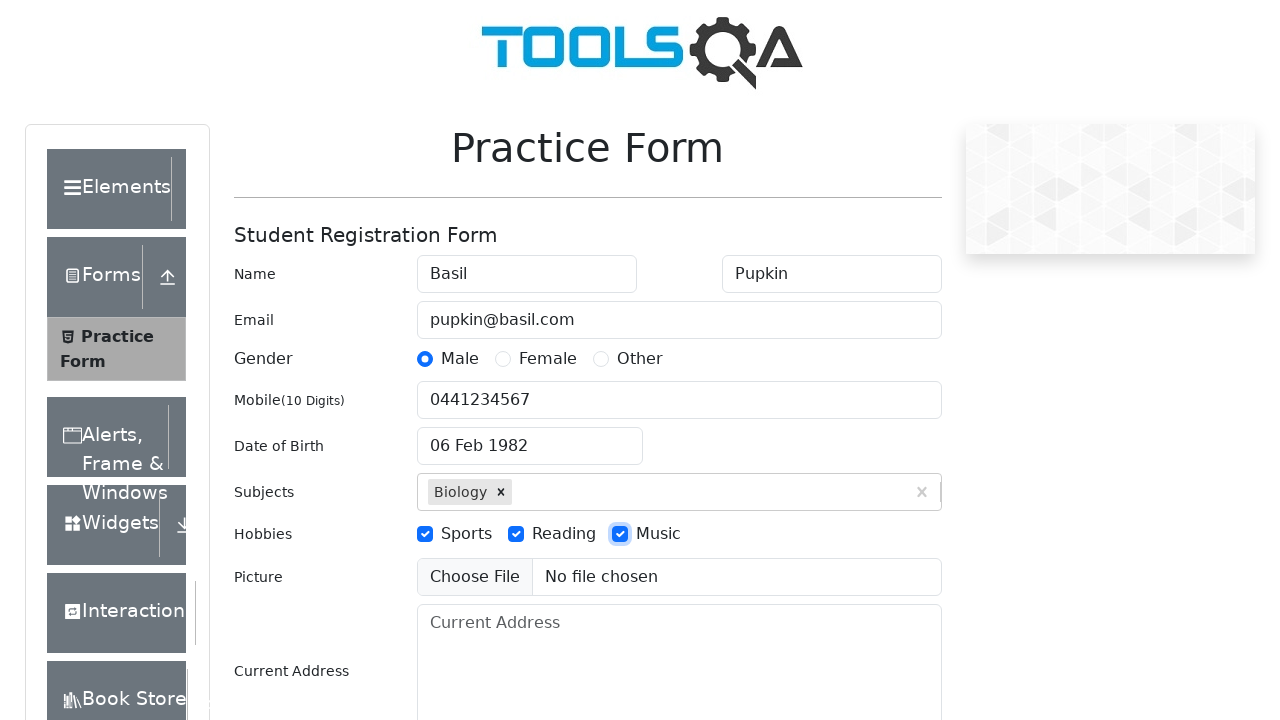

Filled current address field with provided address on #currentAddress
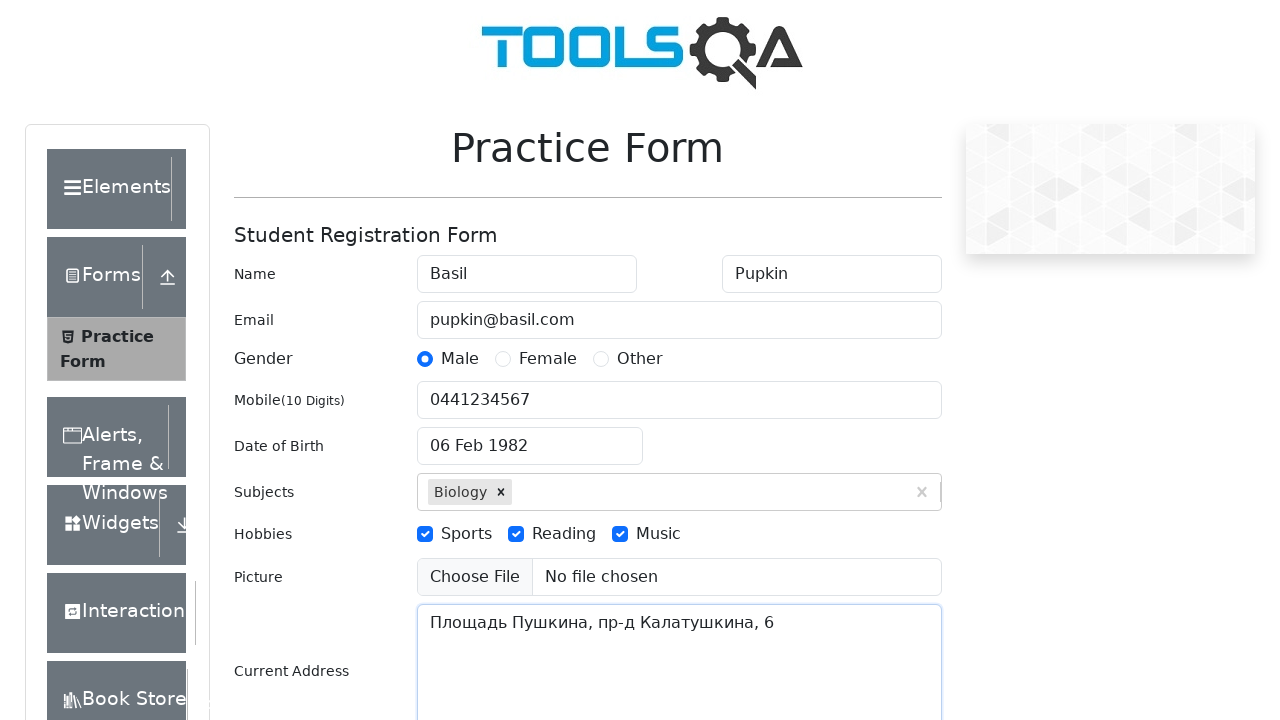

Scrolled state dropdown into view
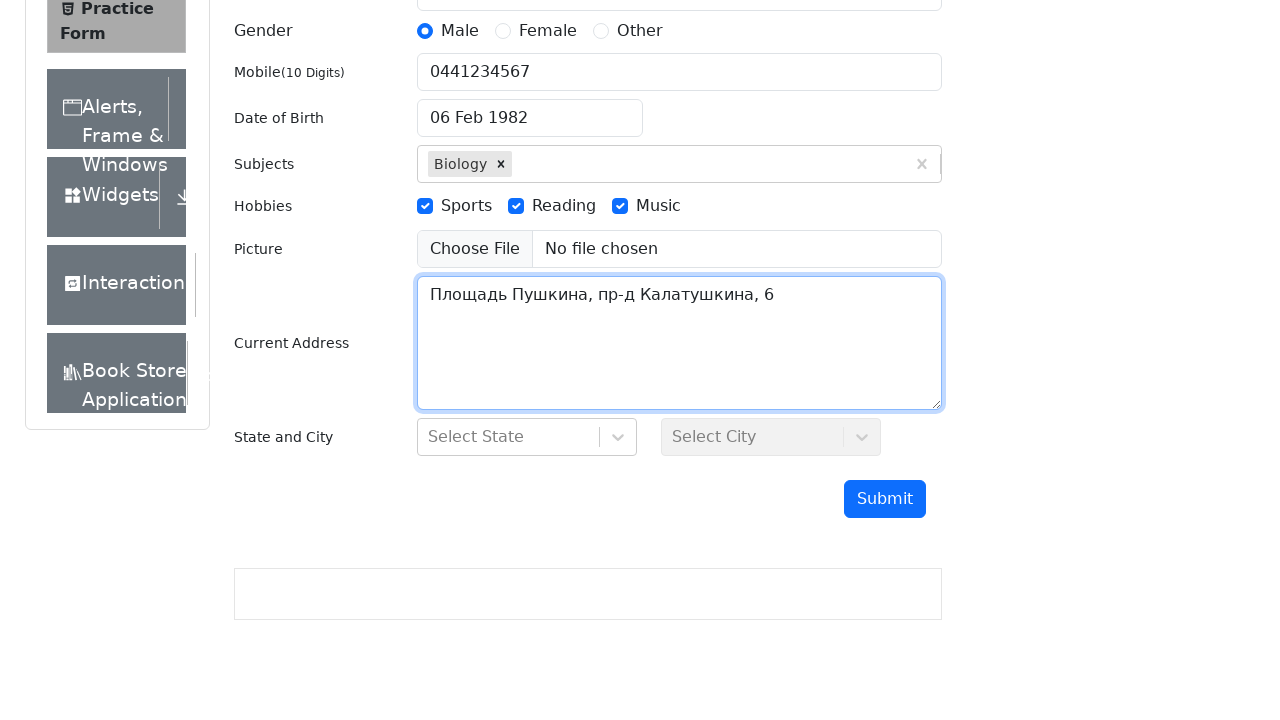

Clicked state dropdown to open options at (527, 437) on #state
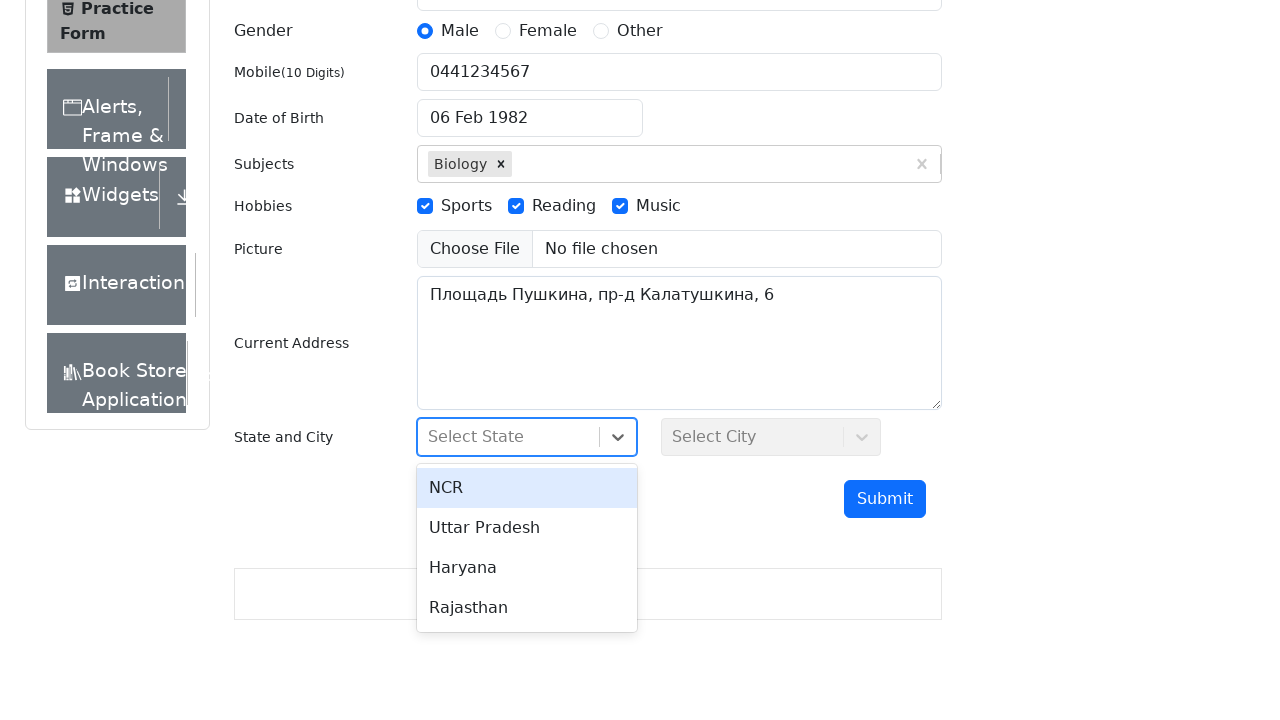

Selected 'Haryana' from state options at (527, 568) on div[class*='-option'] >> internal:has-text="Haryana"i
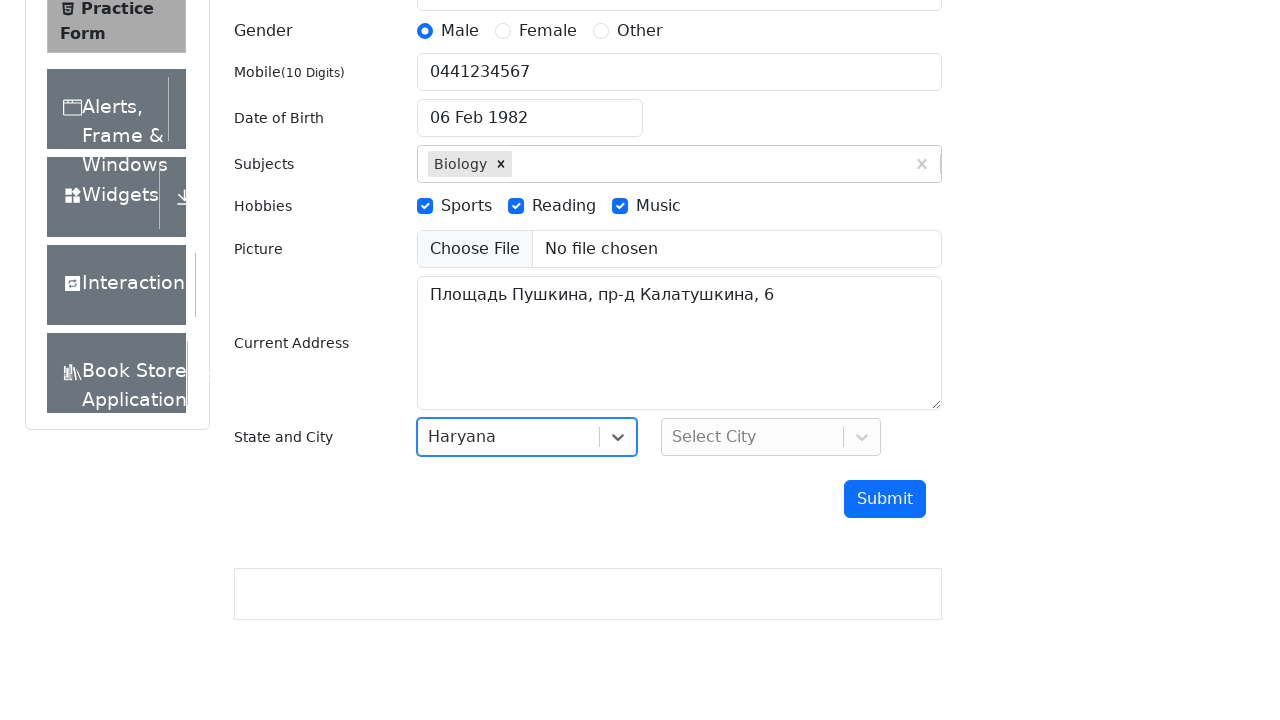

Scrolled city dropdown into view
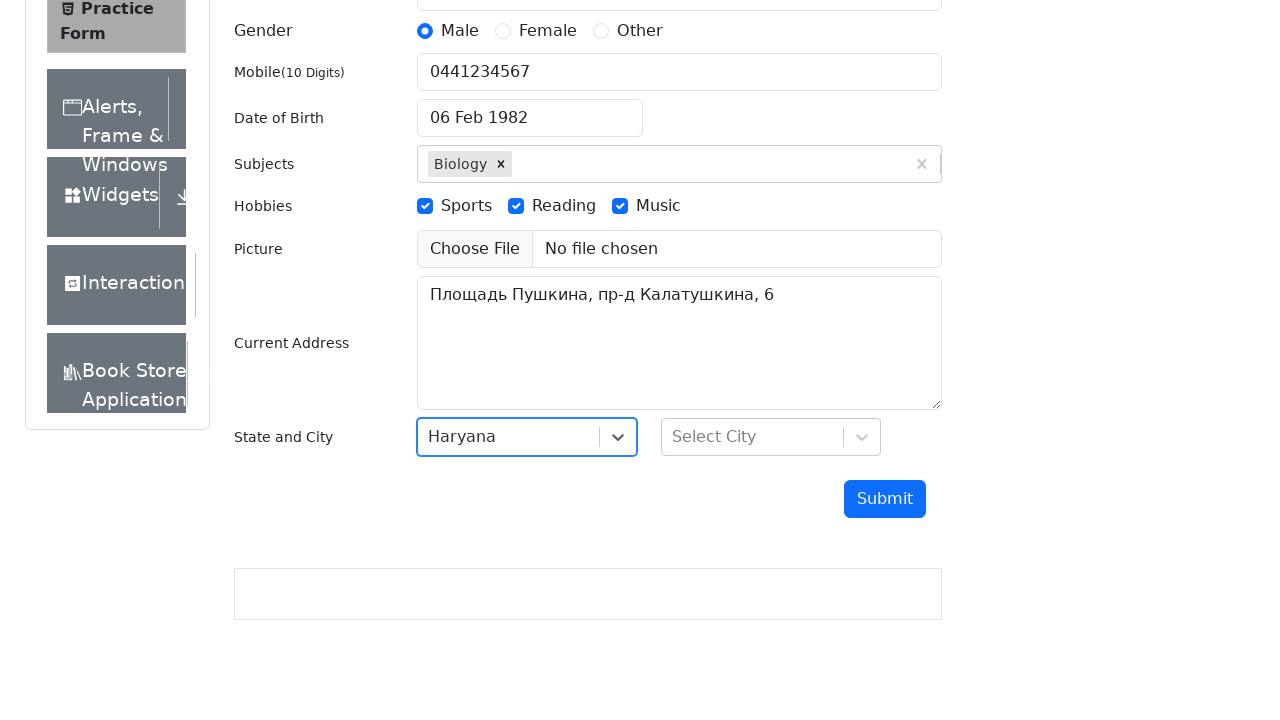

Clicked city dropdown to open options at (771, 437) on #city
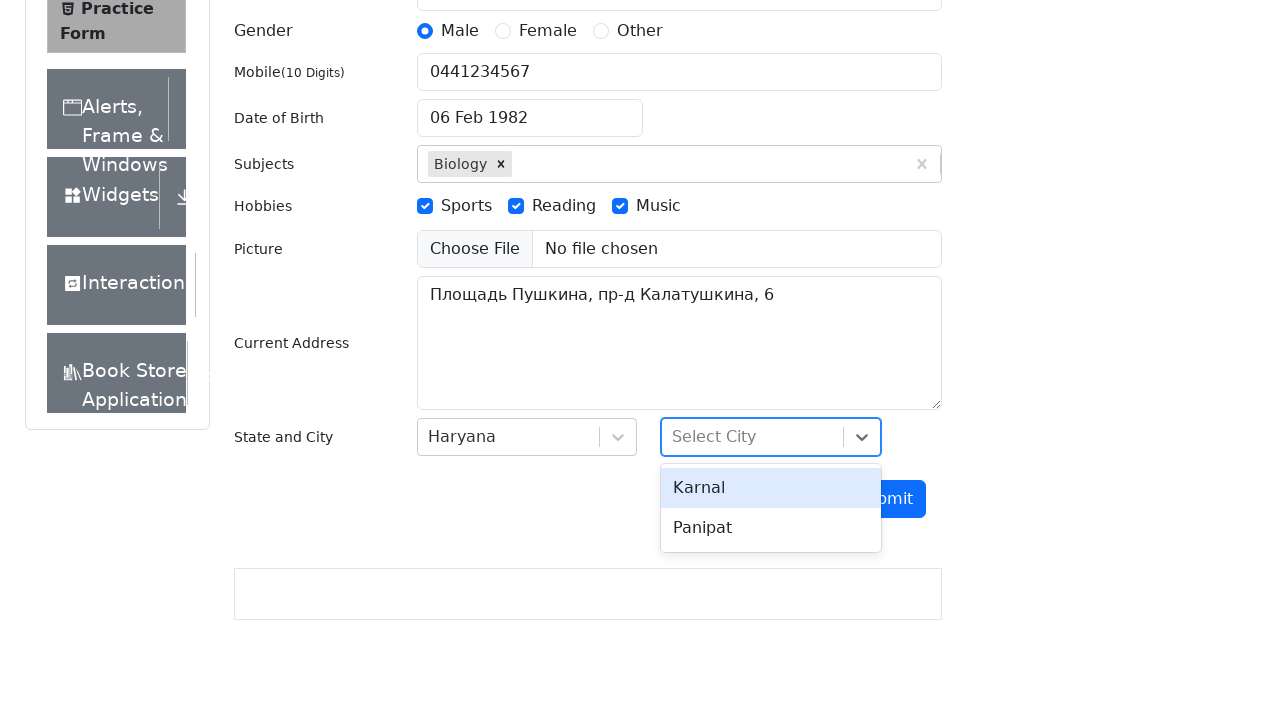

Selected 'Karnal' from city options at (771, 488) on div[class*='-option'] >> internal:has-text="Karnal"i
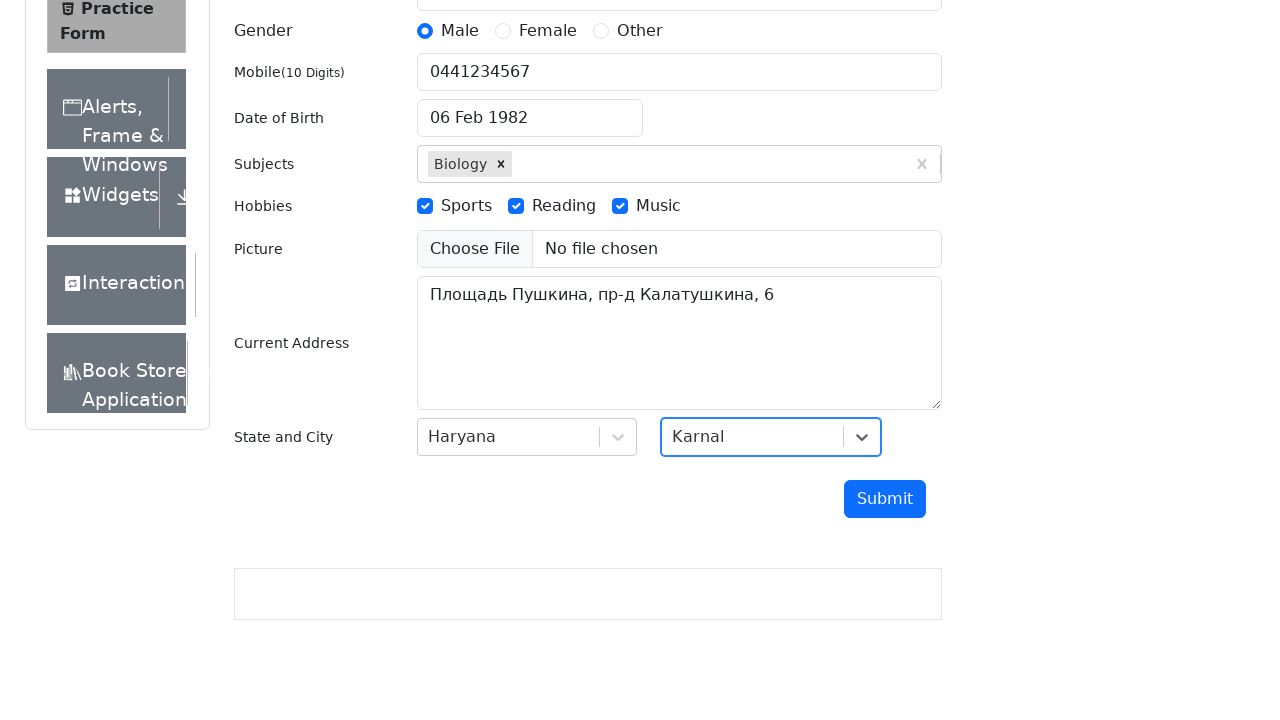

Scrolled submit button into view
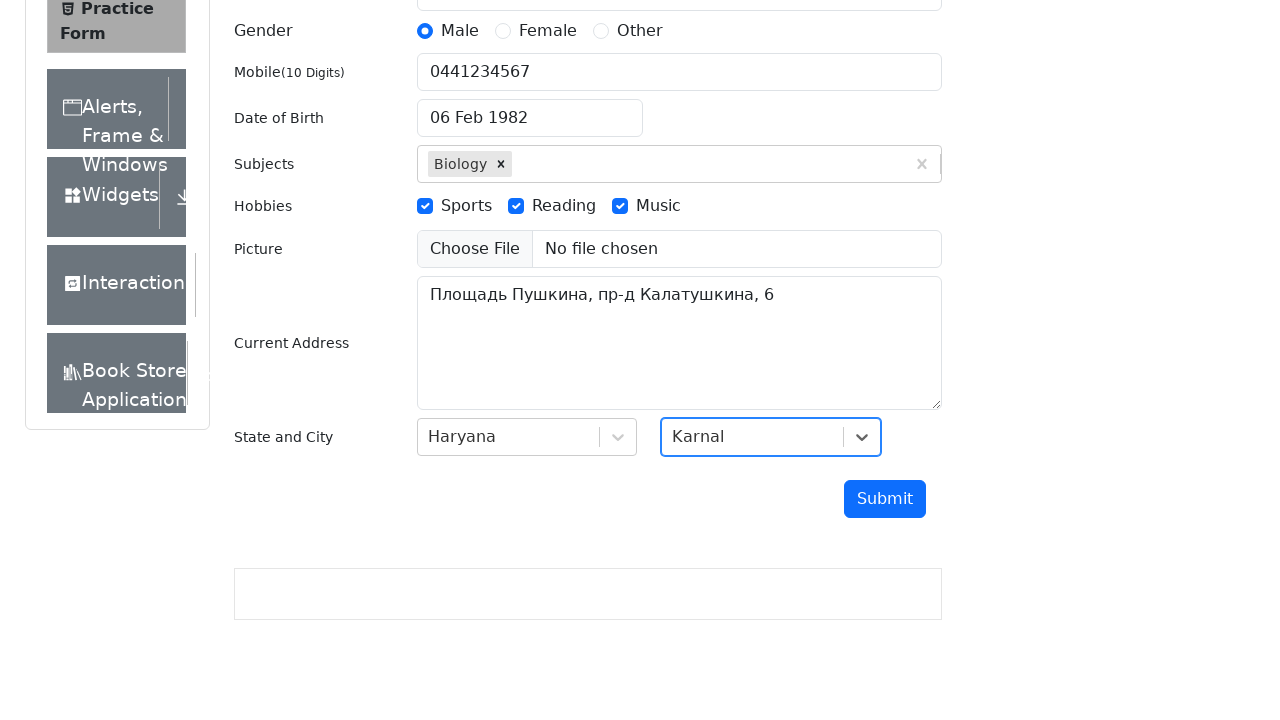

Clicked submit button to submit form at (885, 499) on #submit
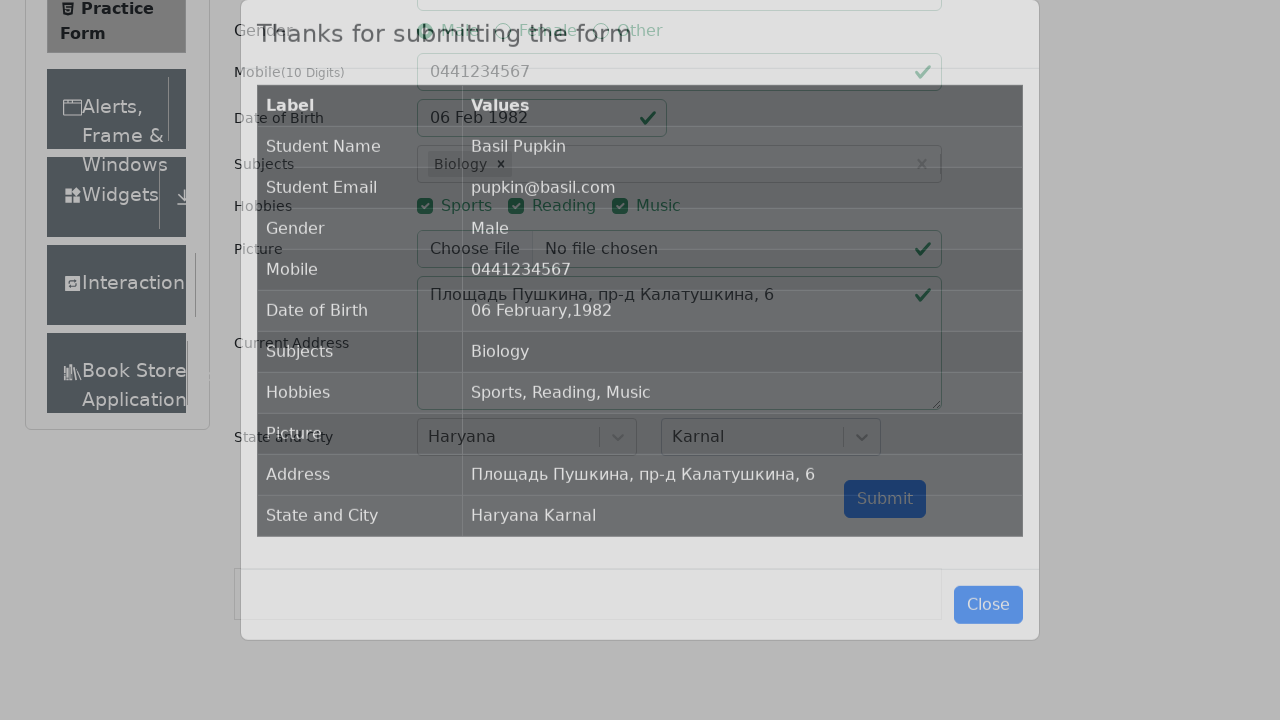

Modal confirmation dialog appeared with submitted data
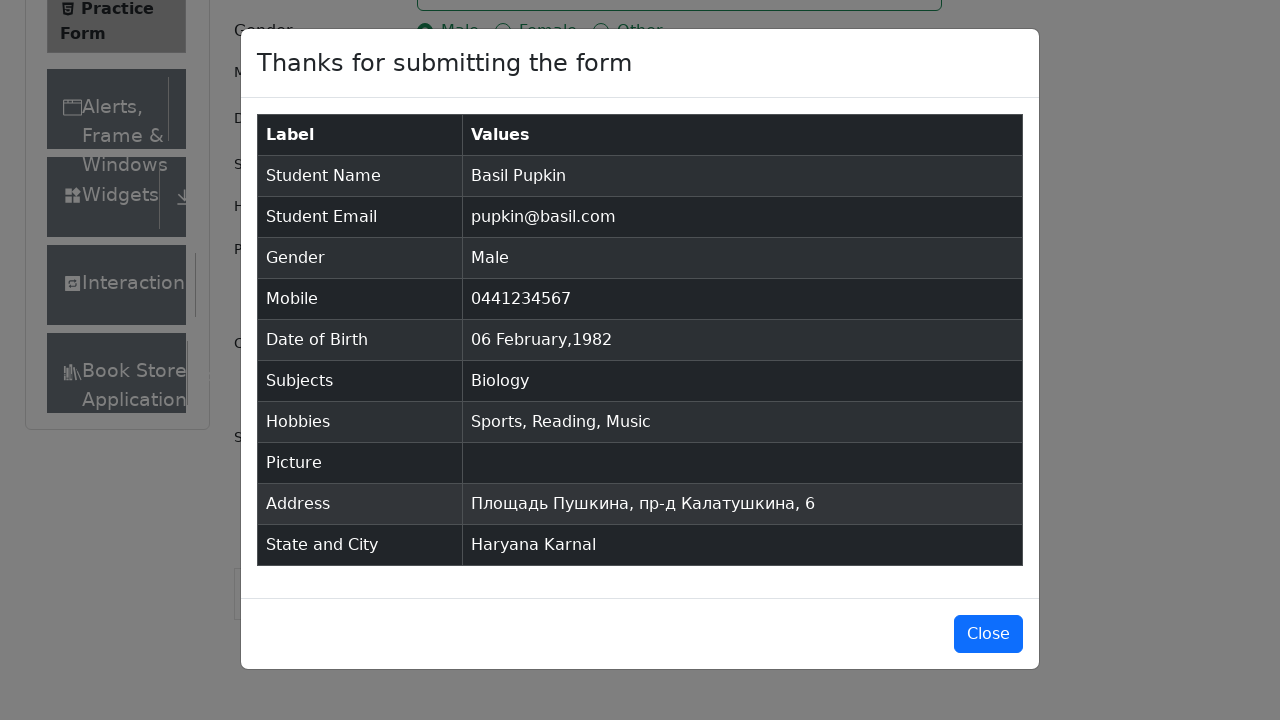

Confirmation table with submitted data is visible
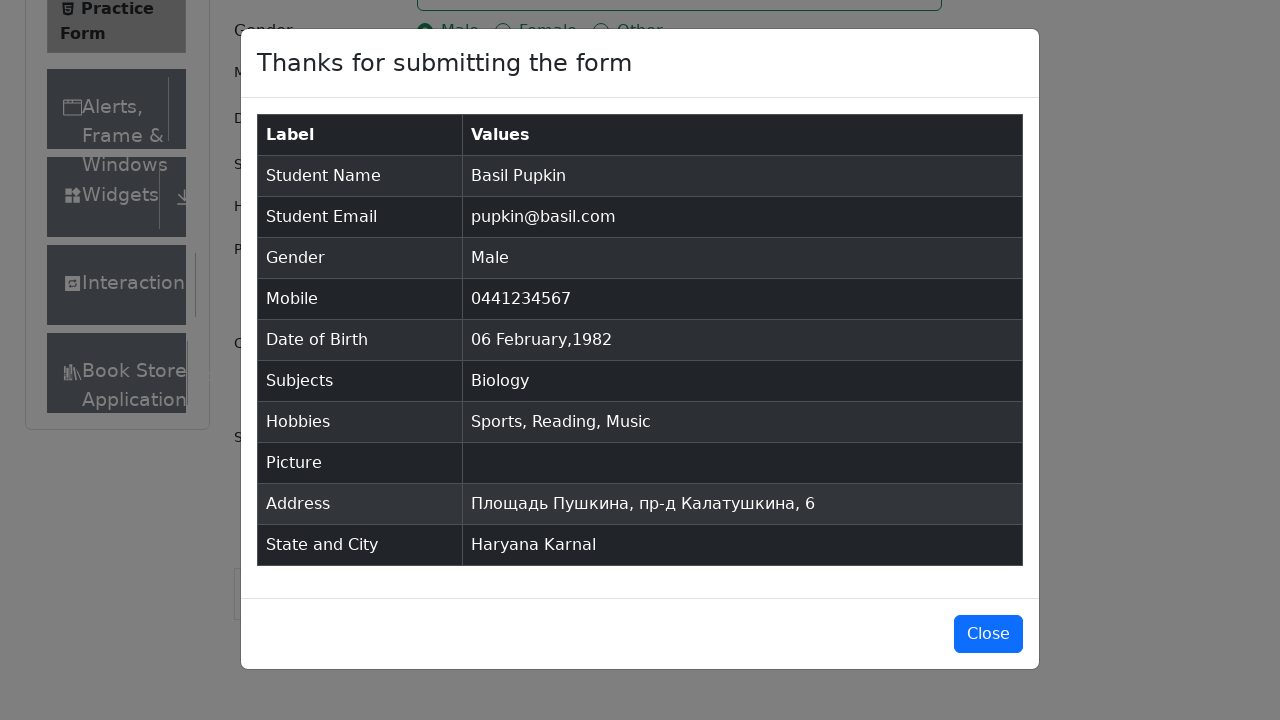

Clicked close button to dismiss modal confirmation at (988, 634) on #closeLargeModal
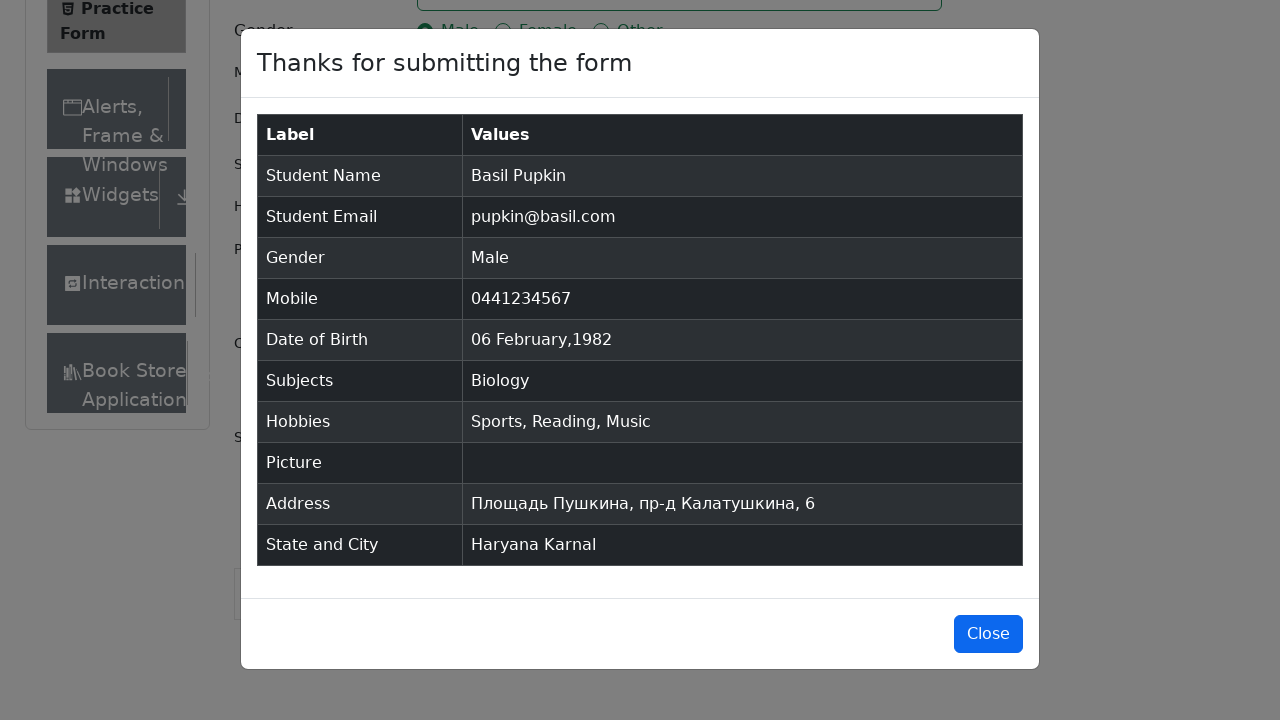

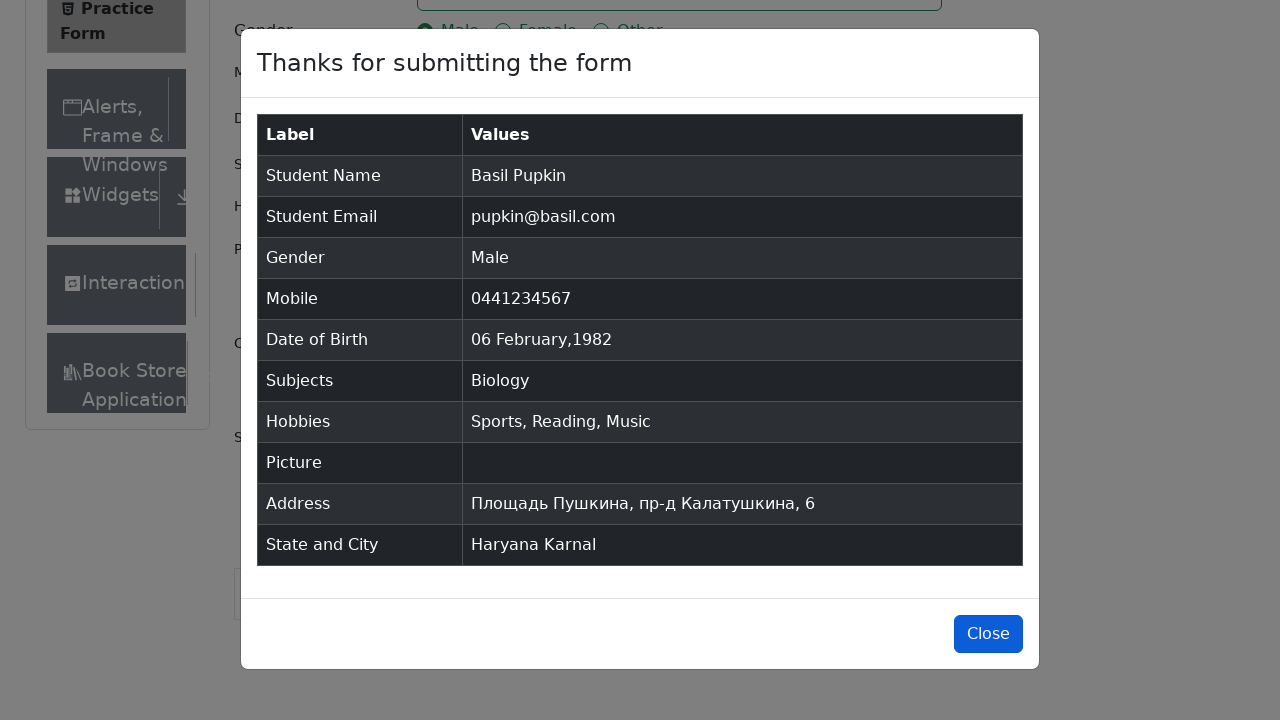